Tests download event by clicking a file download link and waiting for the download to complete

Starting URL: https://the-internet.herokuapp.com/download

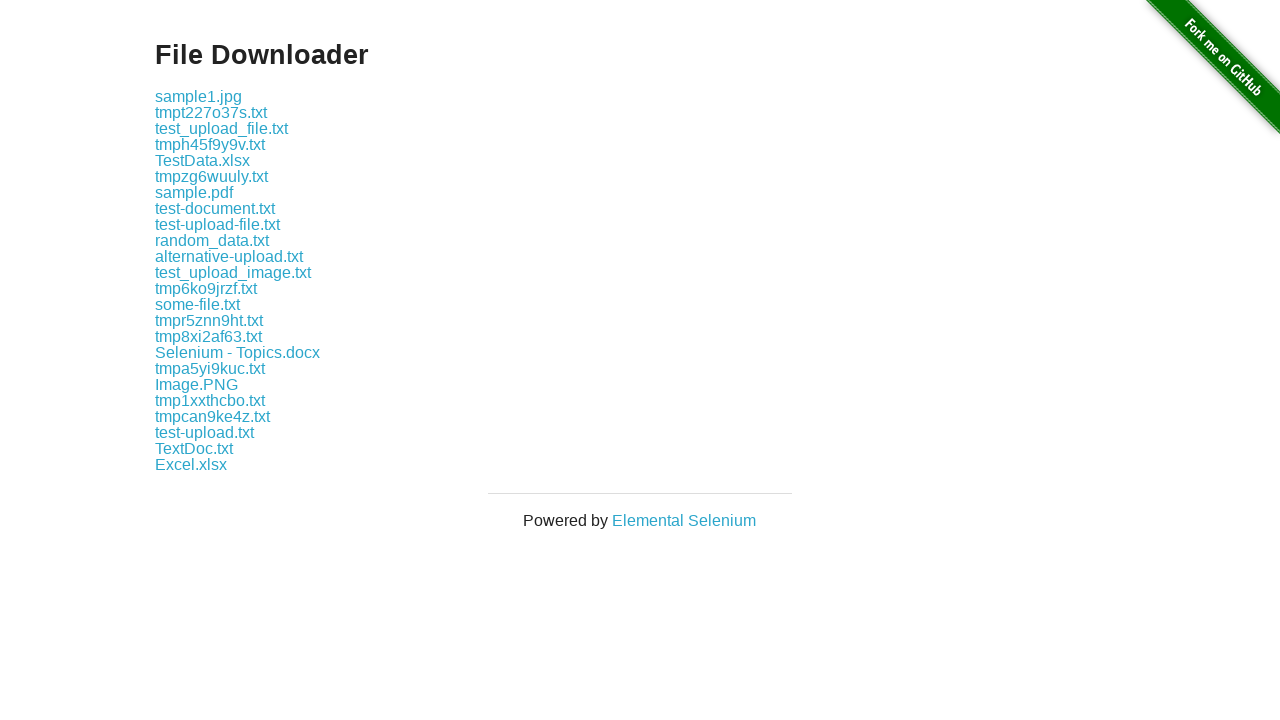

Waited for page to load with networkidle state
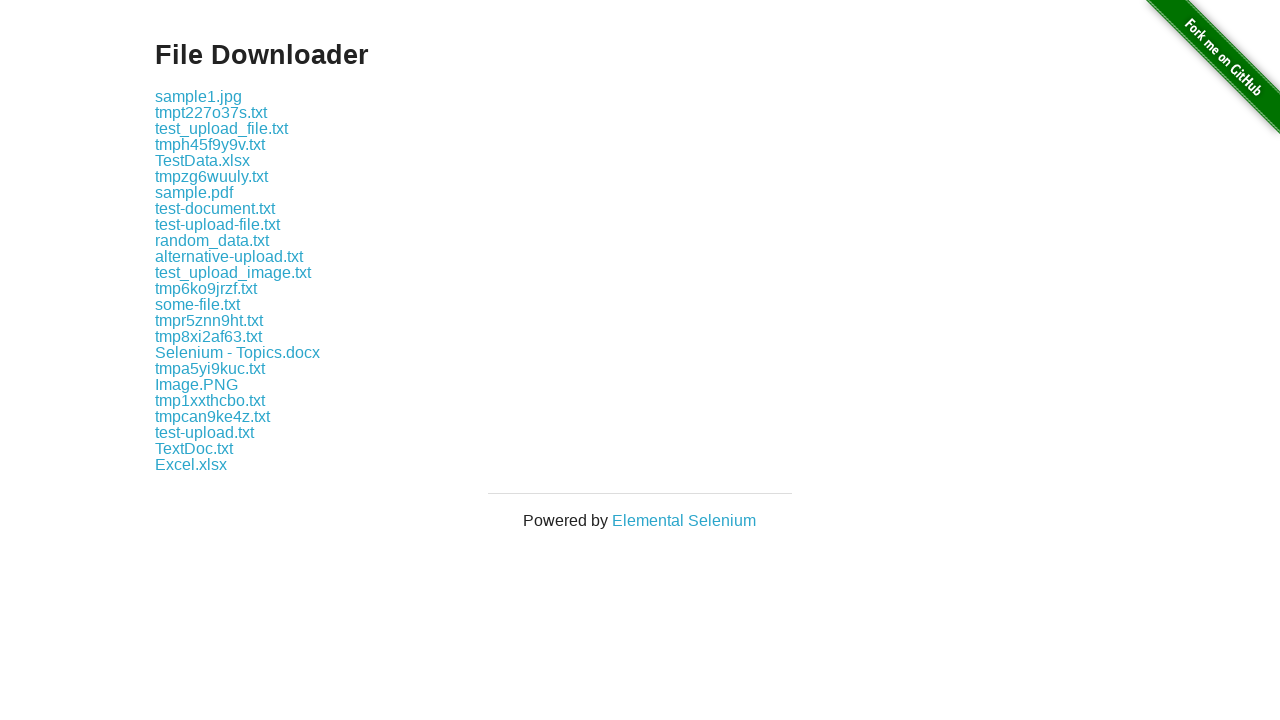

Clicked file download link for 'some-file.txt' at (198, 304) on a:has-text('some-file.txt')
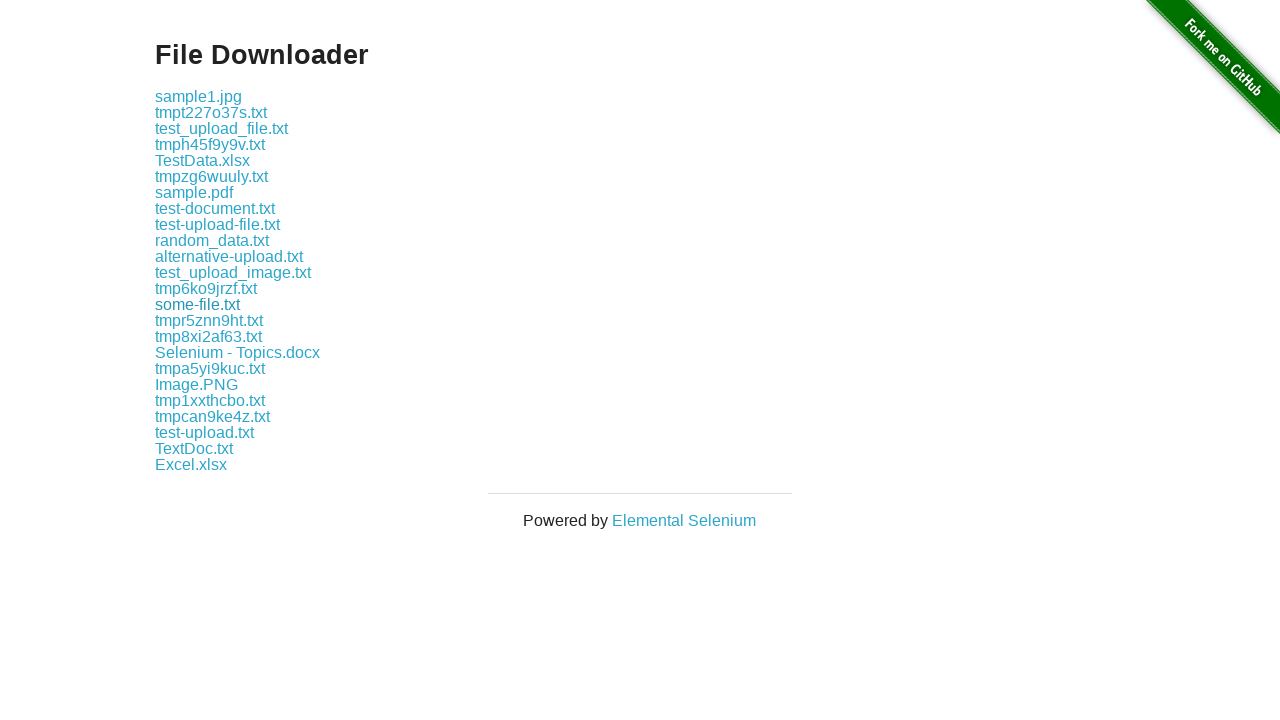

Download event completed and file download object obtained
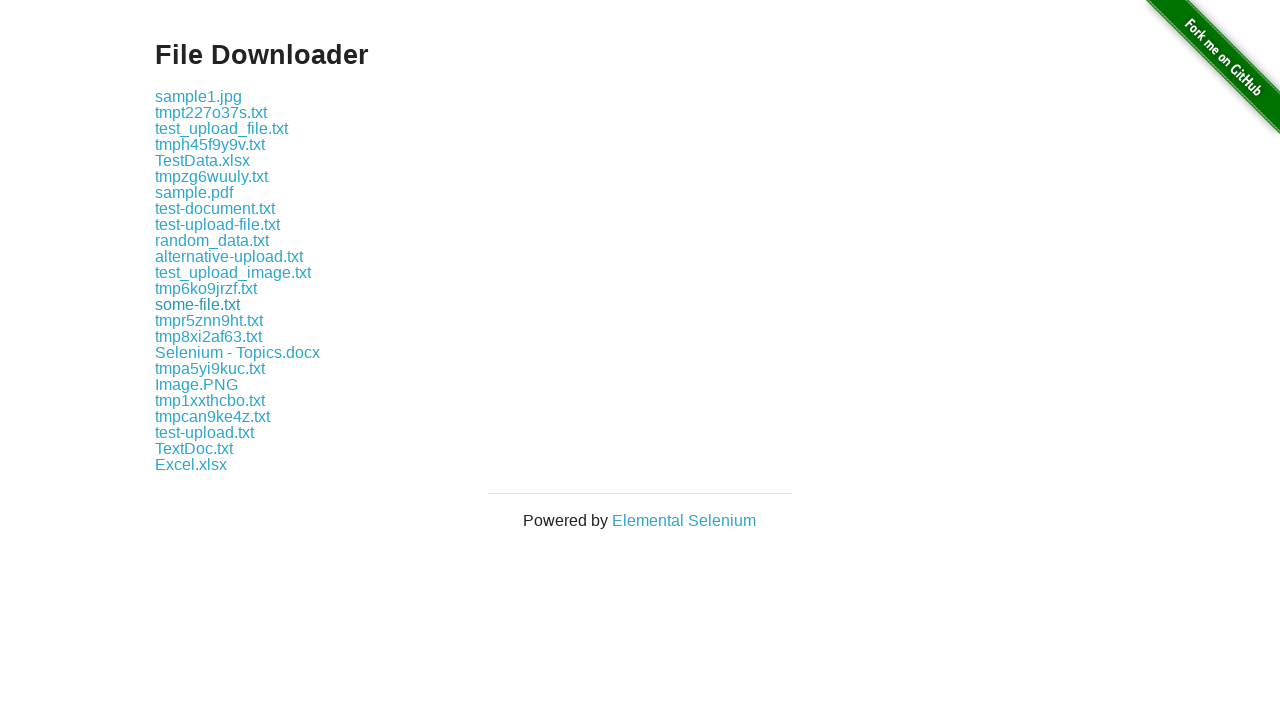

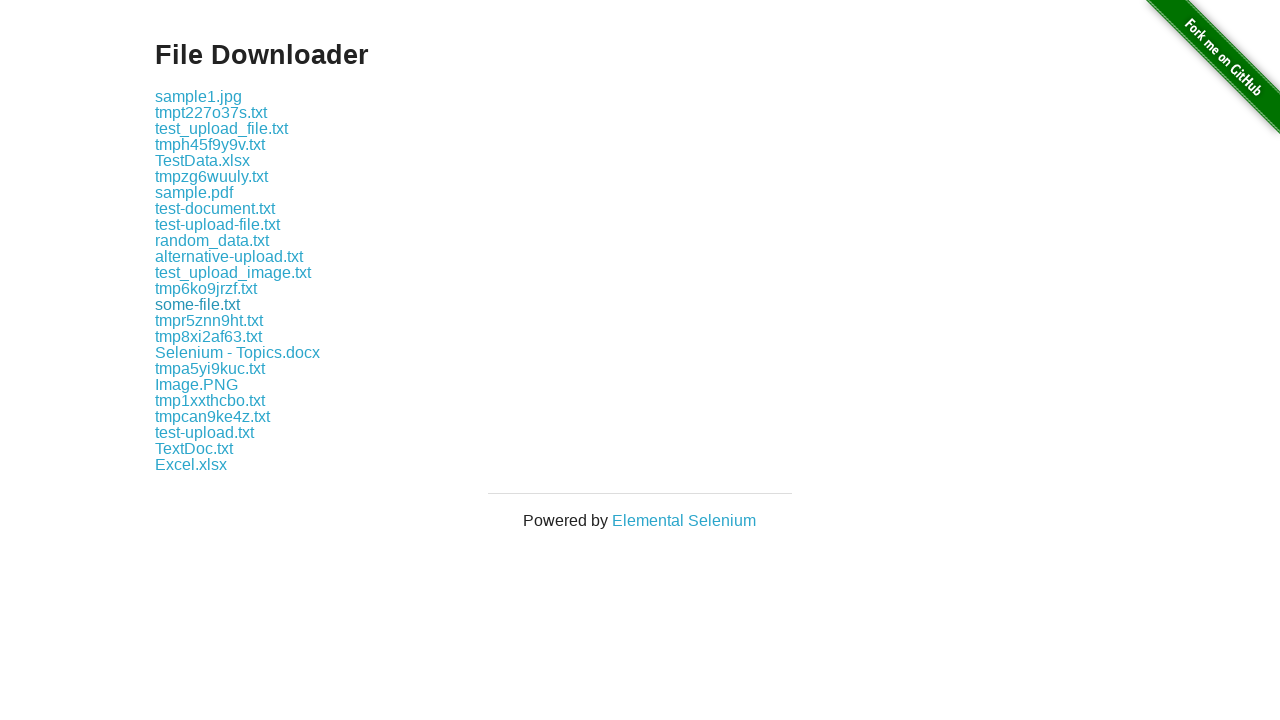